Tests XPath traversal by clicking on a button using sibling selectors and retrieving text from another button using parent-child navigation

Starting URL: https://rahulshettyacademy.com/AutomationPractice/

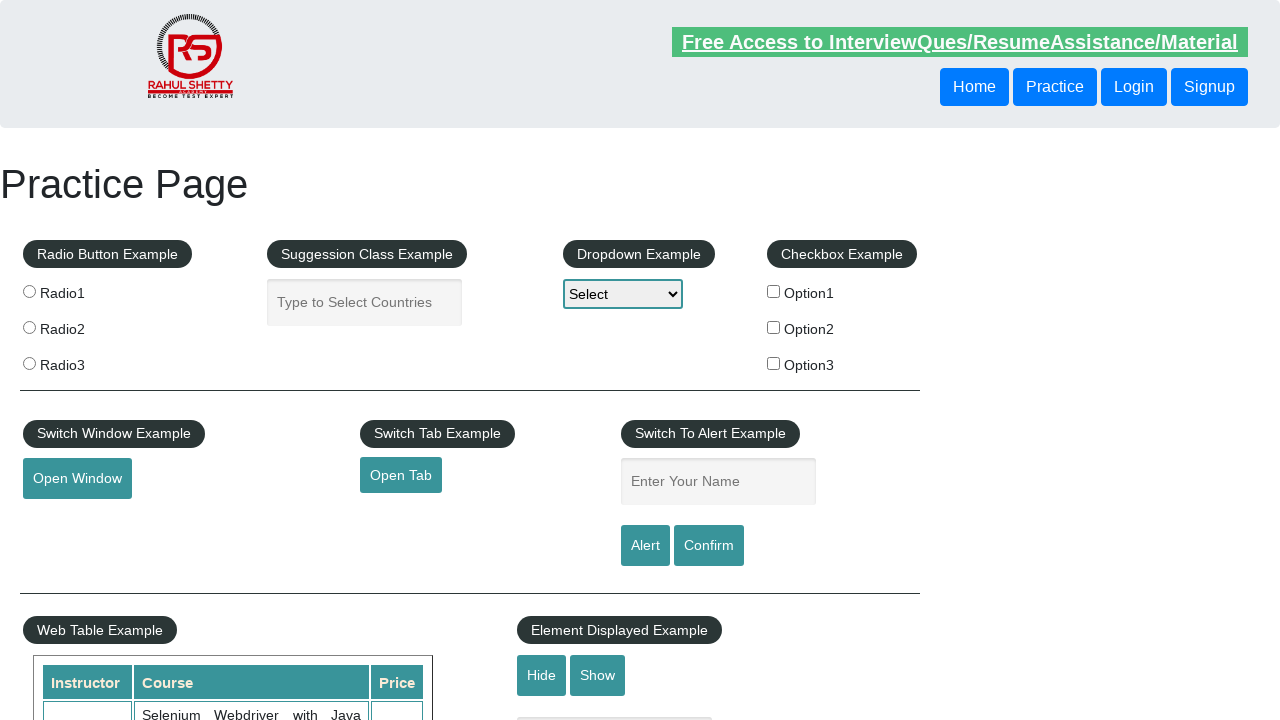

Clicked button using sibling XPath selector (following-sibling) at (1134, 87) on xpath=//header/div/button[1]/following-sibling::button[1]
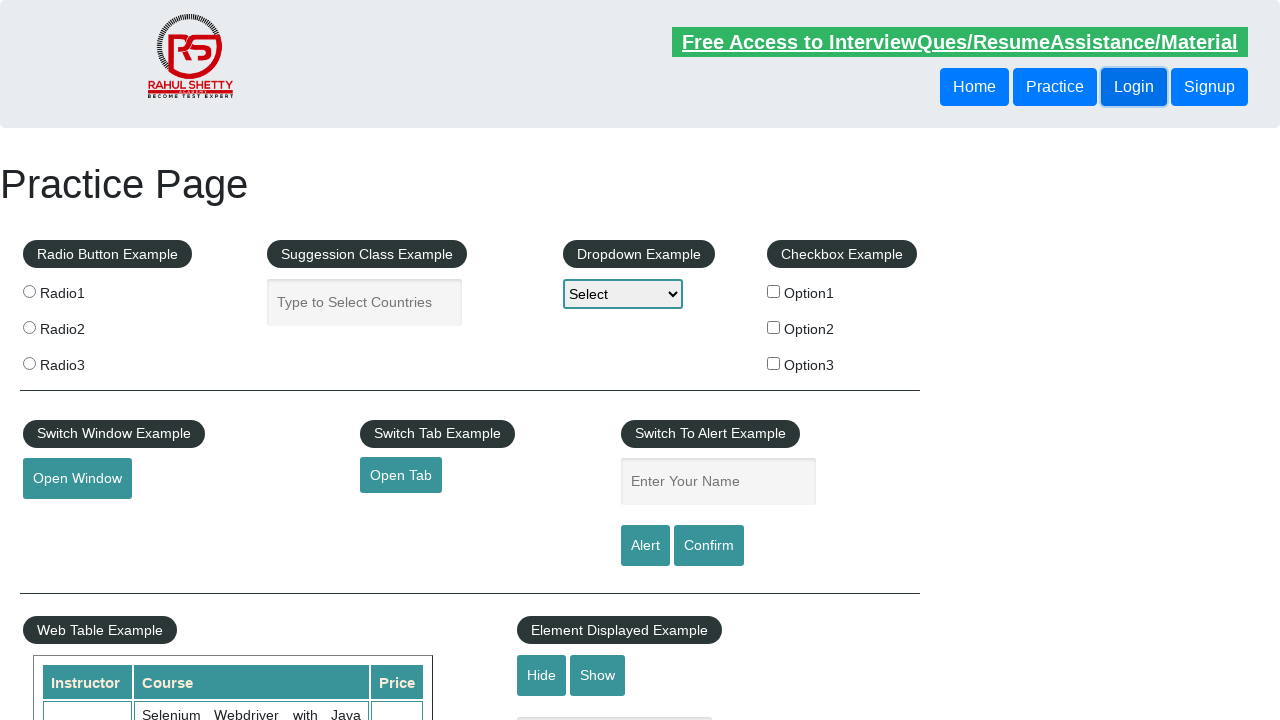

Retrieved text from button using parent-child XPath navigation
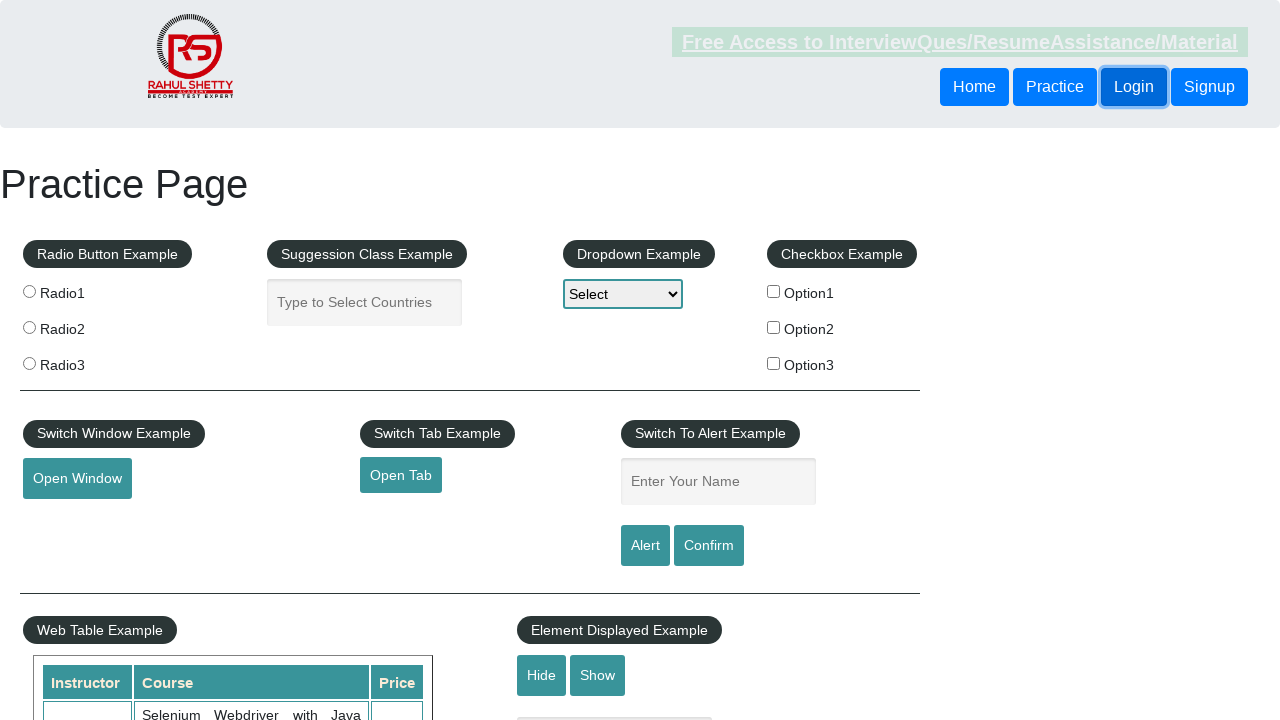

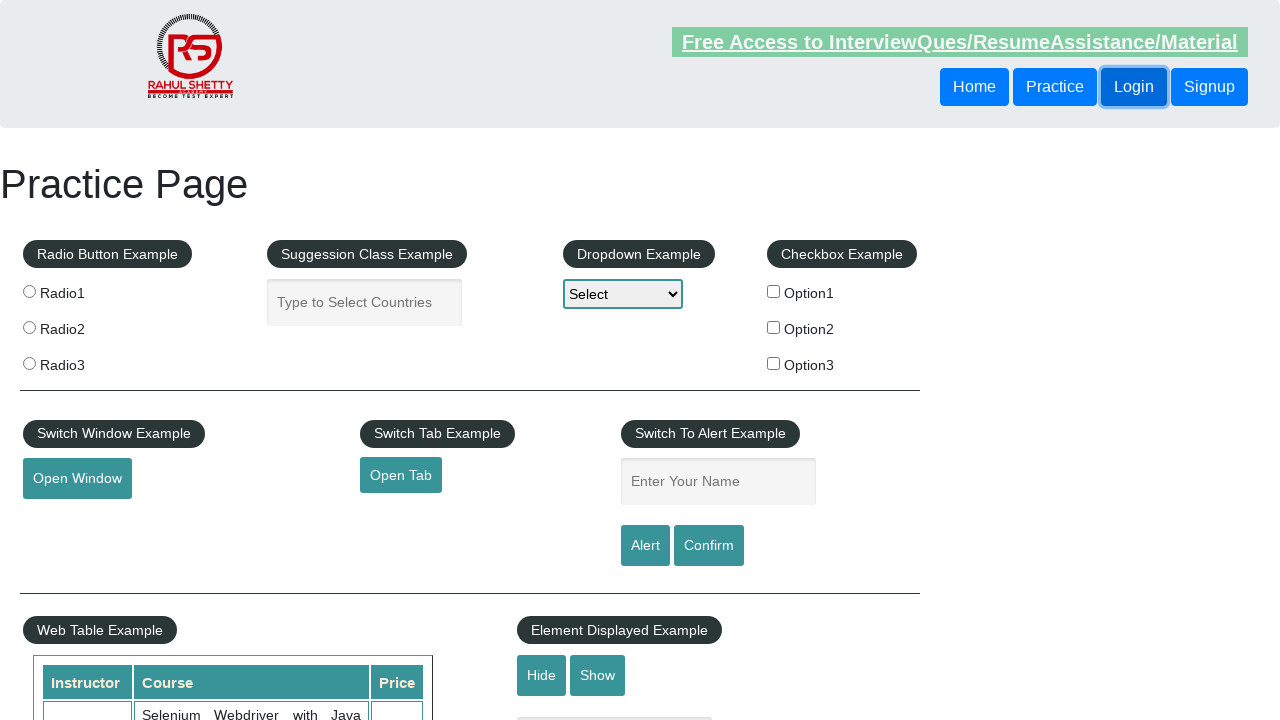